Tests the in-app help button functionality by clicking it and verifying the help interface modal becomes visible.

Starting URL: https://wearecommunity.io/speakers

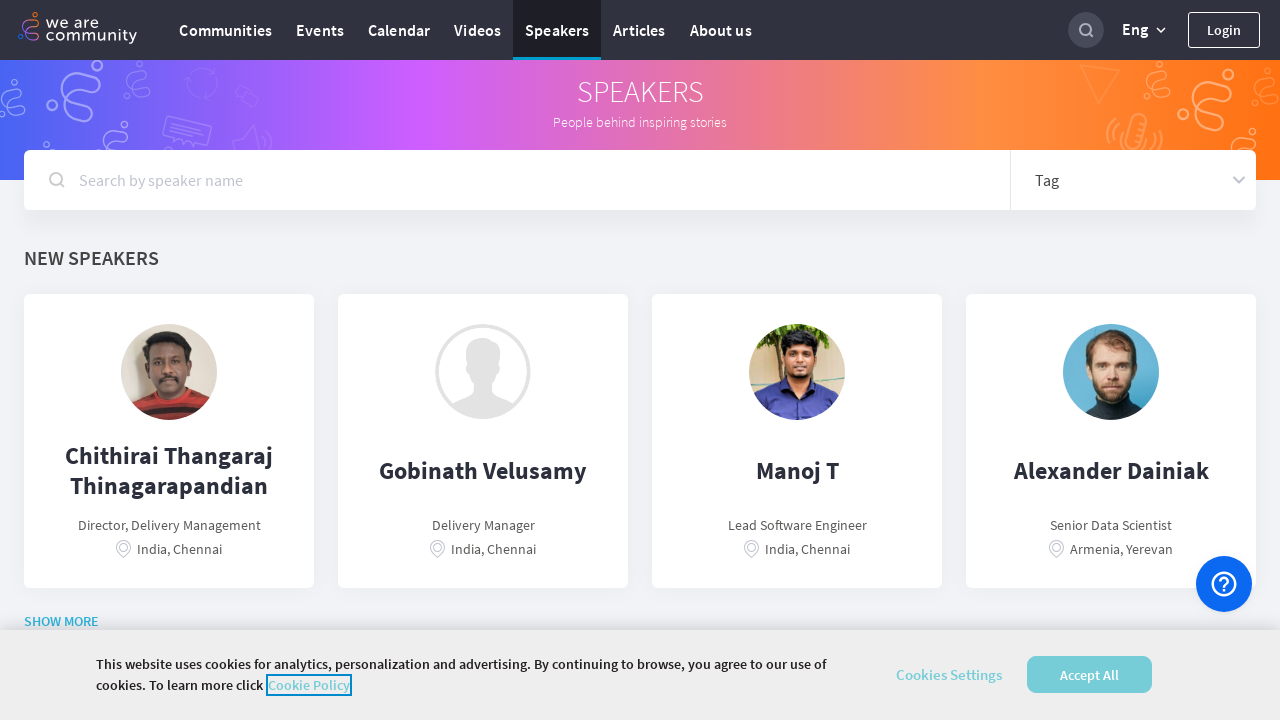

Help button became visible
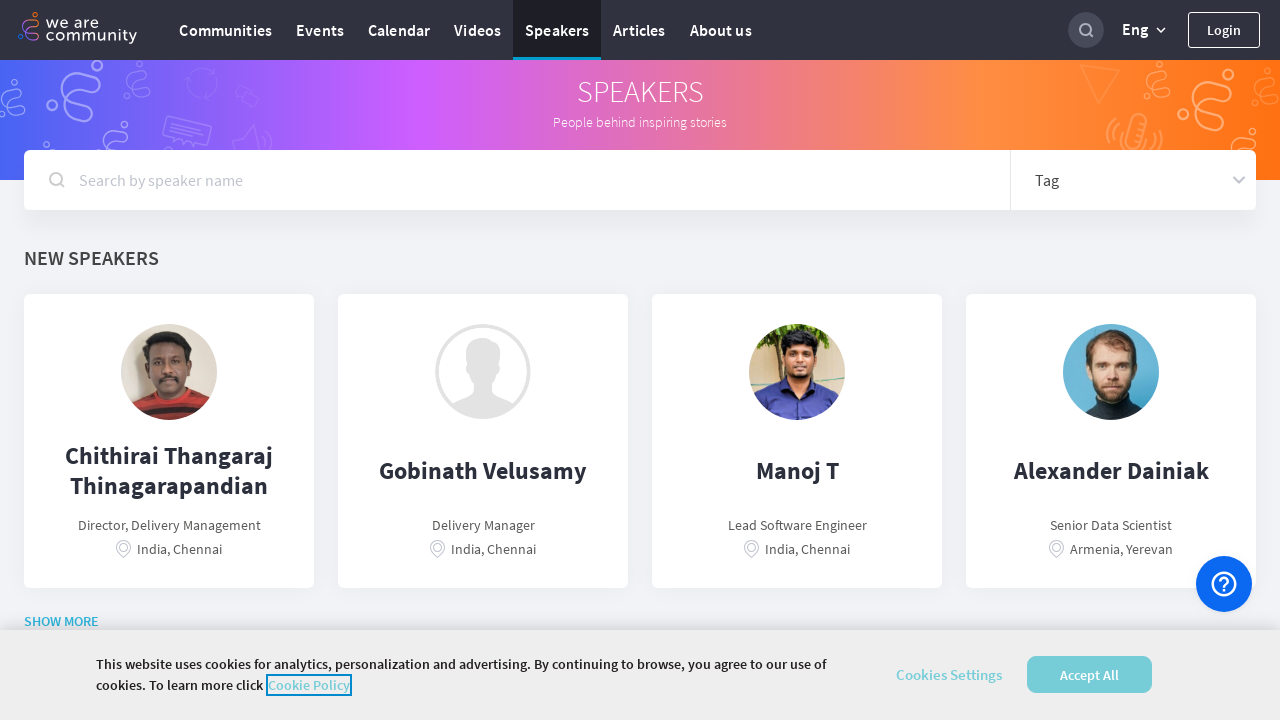

Clicked the in-app help button at (1224, 584) on [class*='inAppHelpButton']
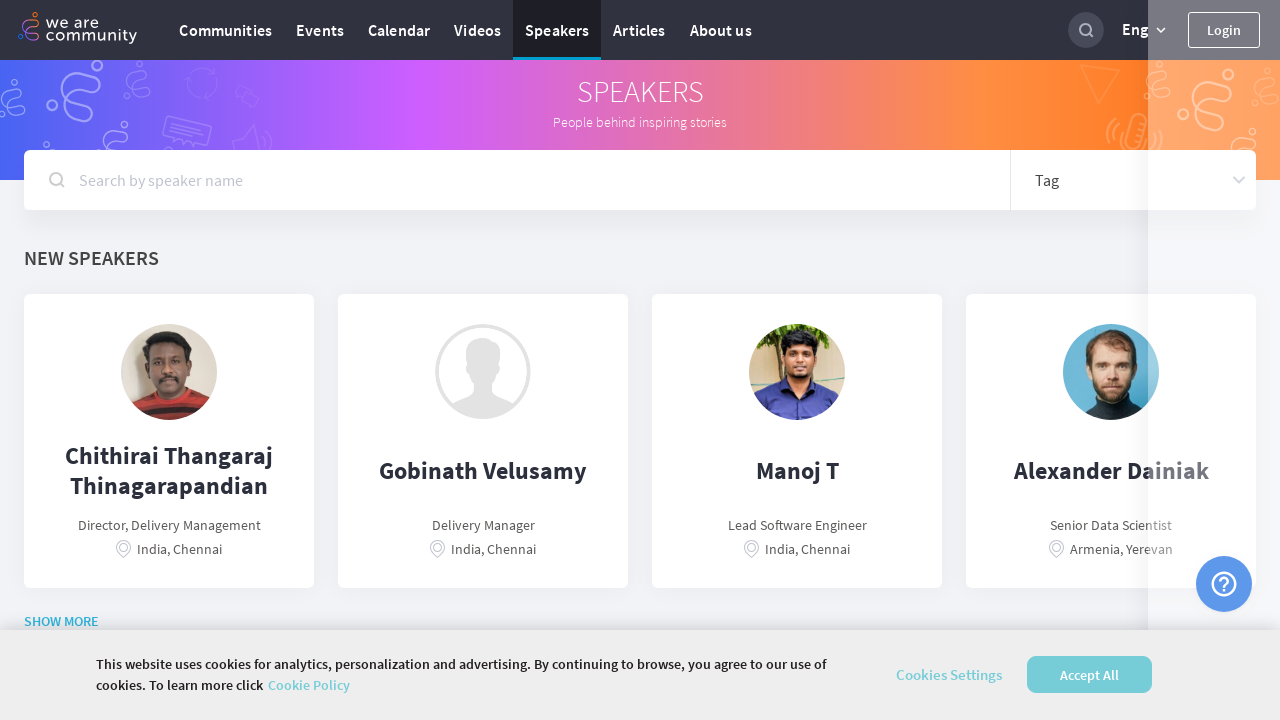

Help interface modal became visible
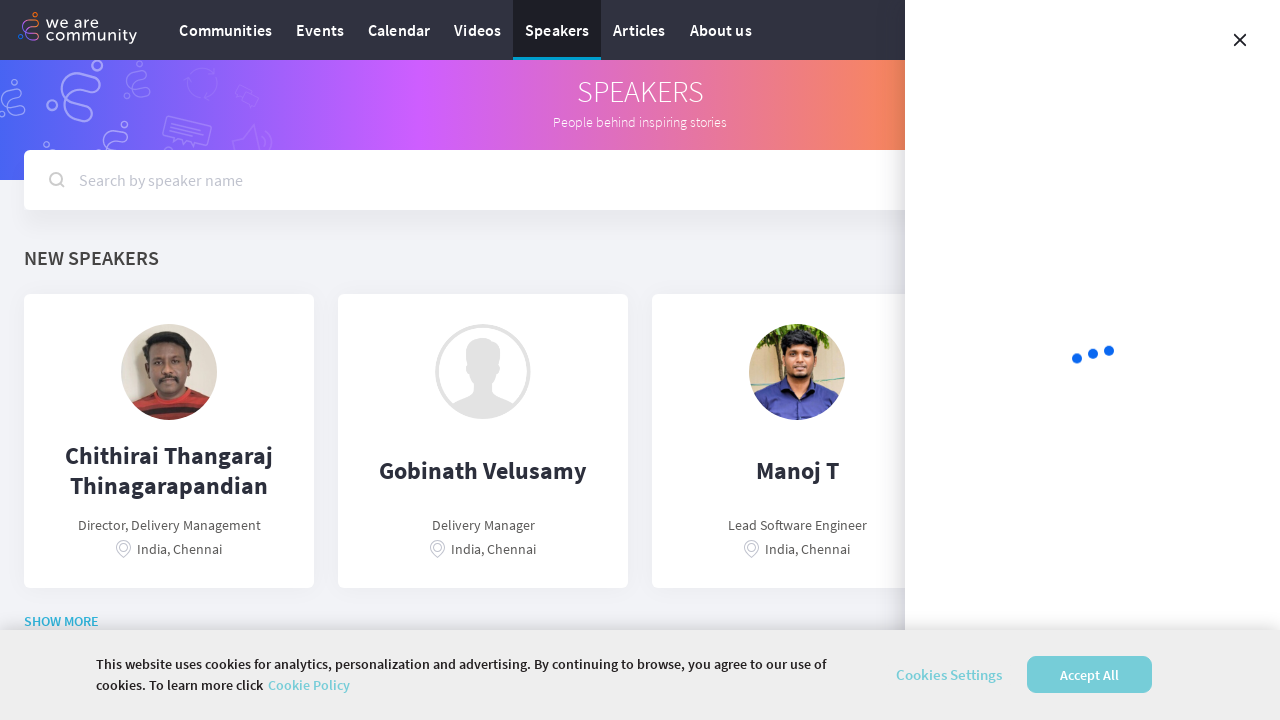

Verified that the help interface modal is visible
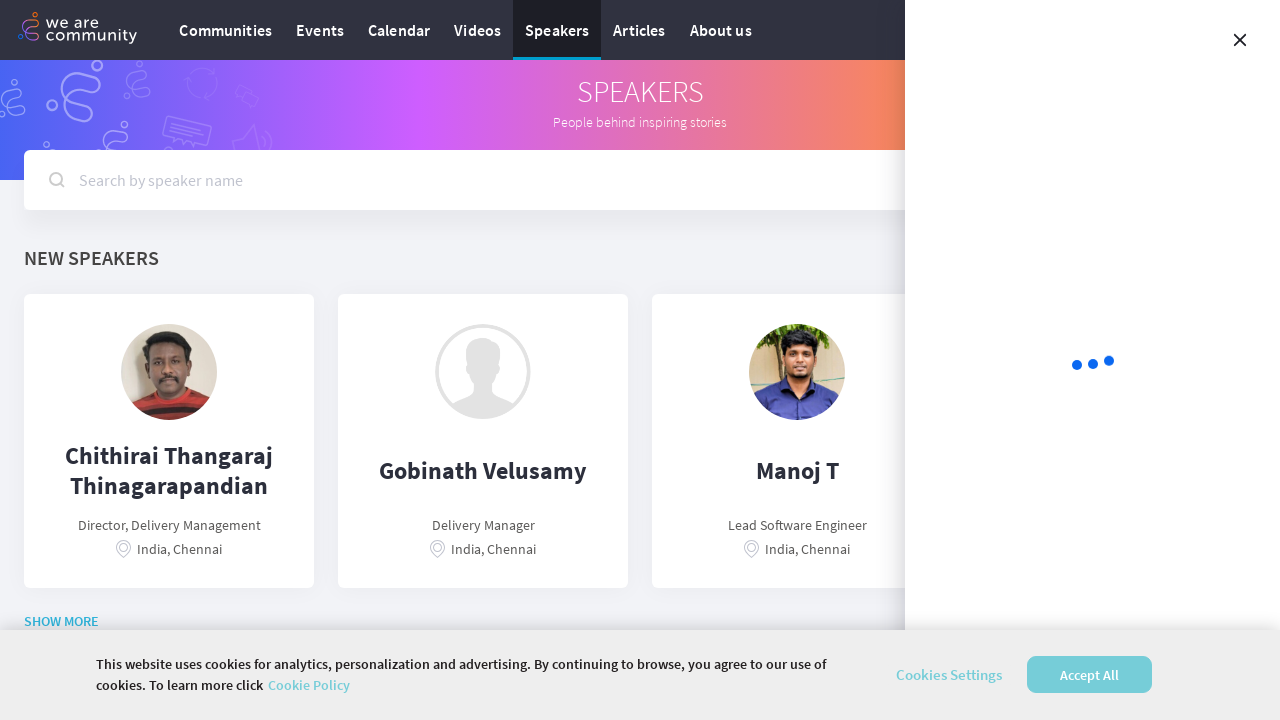

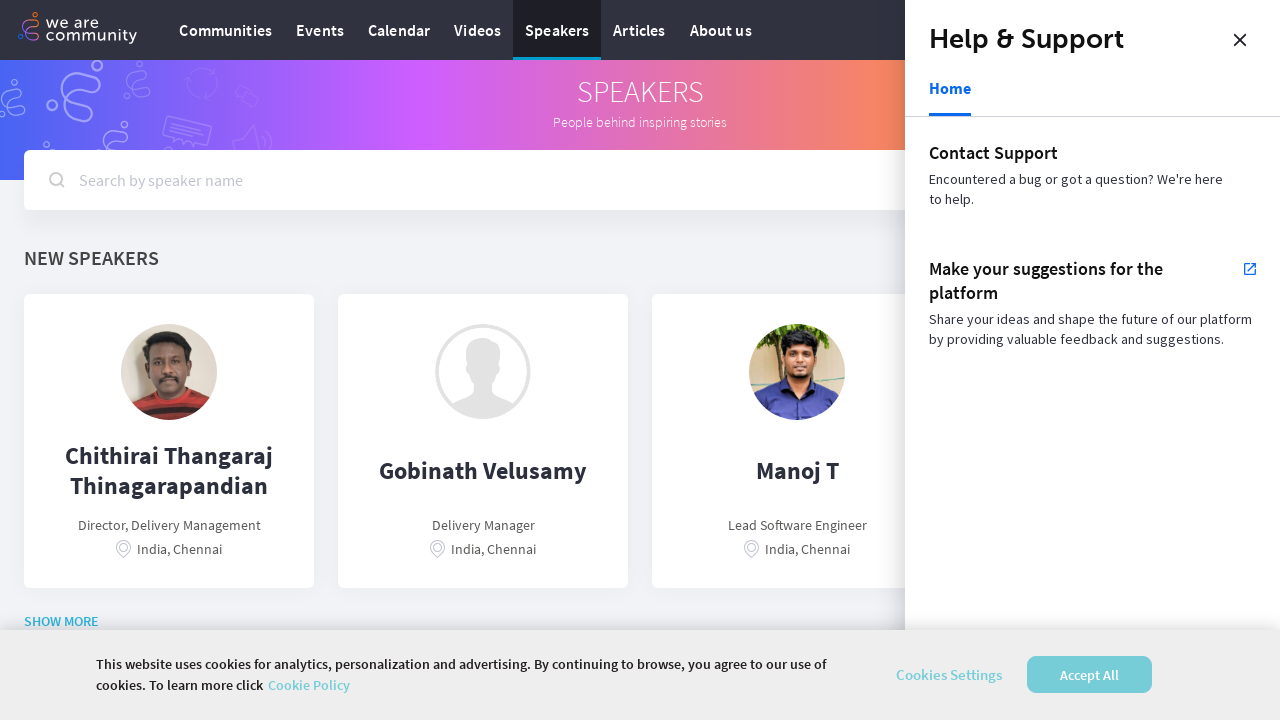